Tests browser alert functionality by clicking a button that triggers a simple alert, retrieving the alert text, and accepting the alert dialog.

Starting URL: https://training-support.net/webelements/alerts

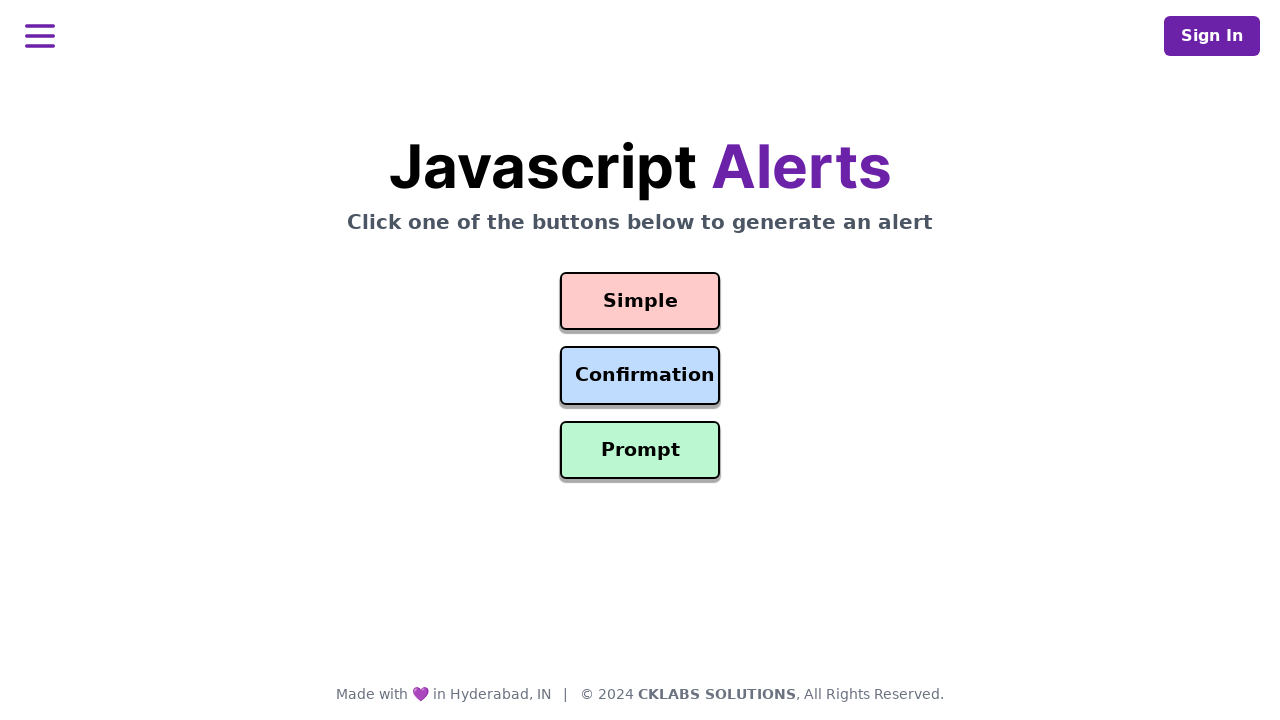

Clicked the simple alert button at (640, 301) on #simple
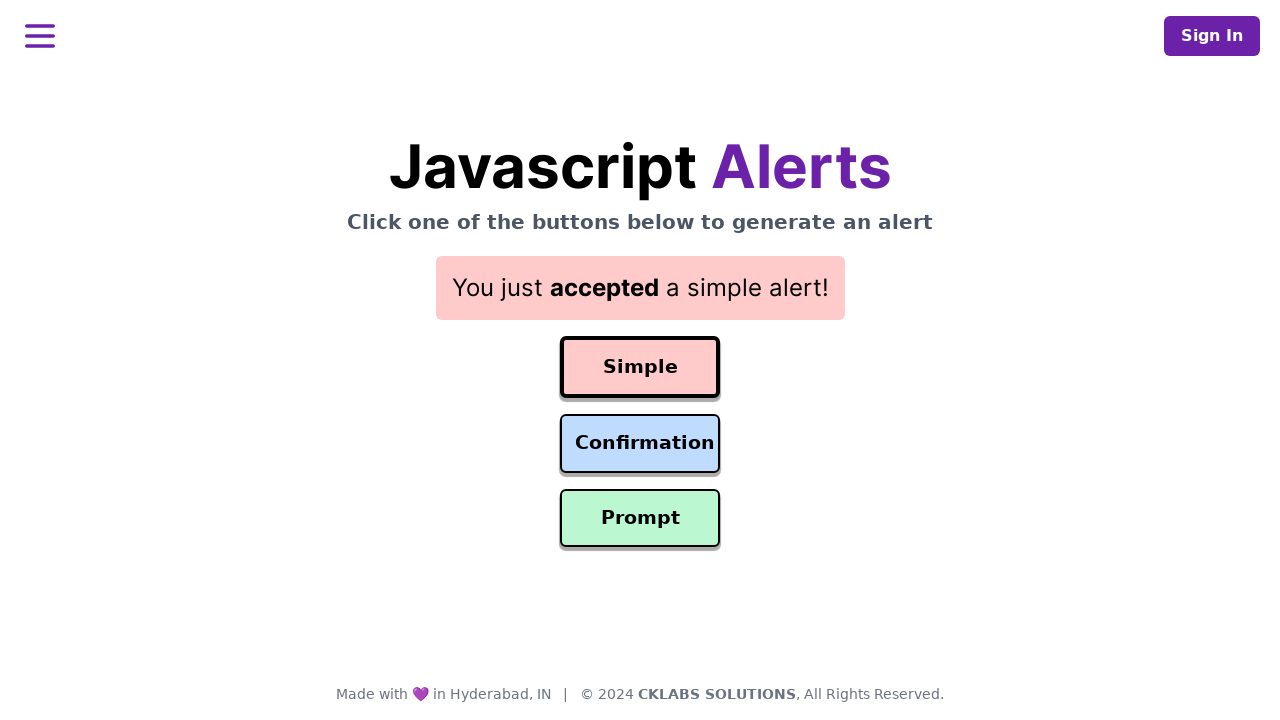

Located alert dialog element
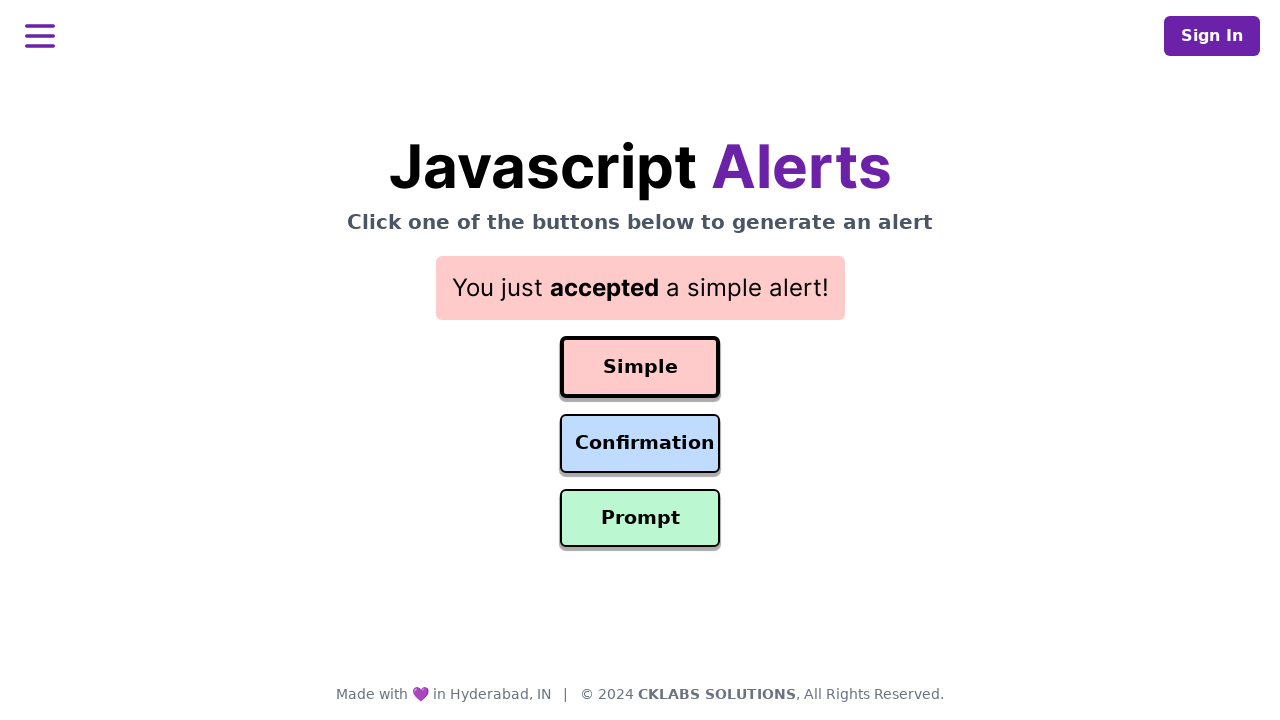

Set up dialog handler to accept alerts
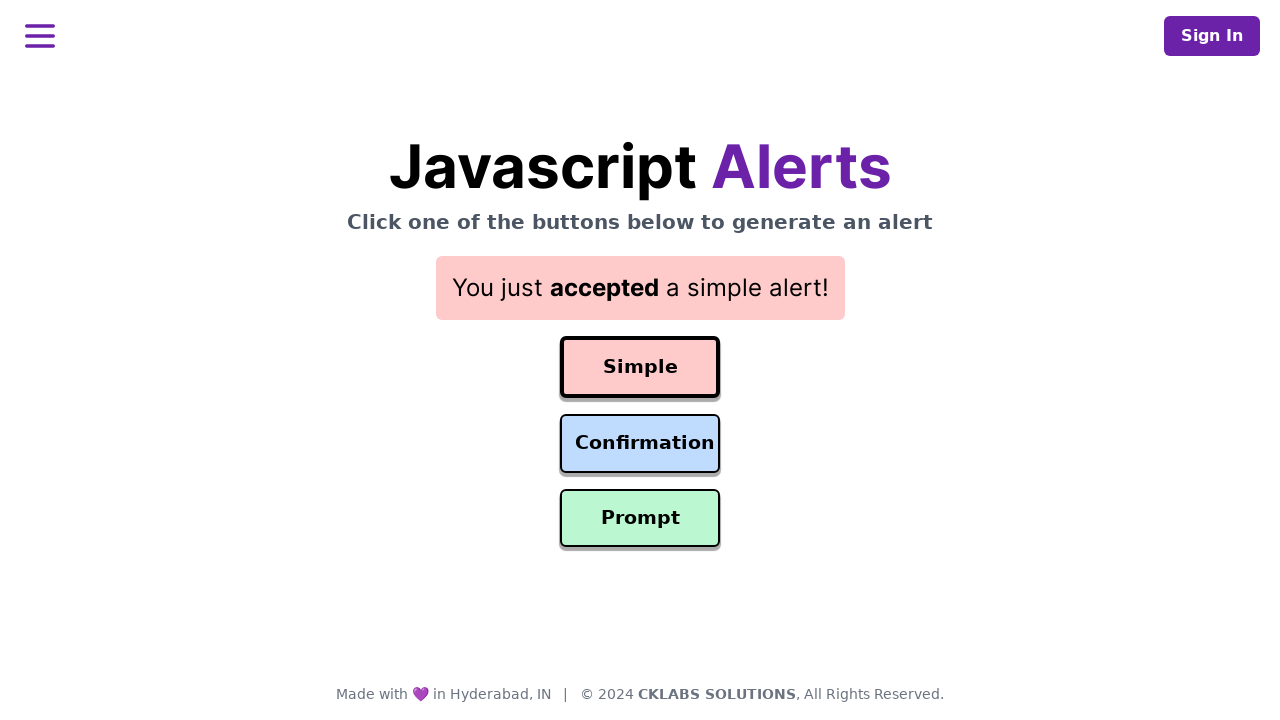

Clicked the simple alert button to trigger alert with handler active at (640, 367) on #simple
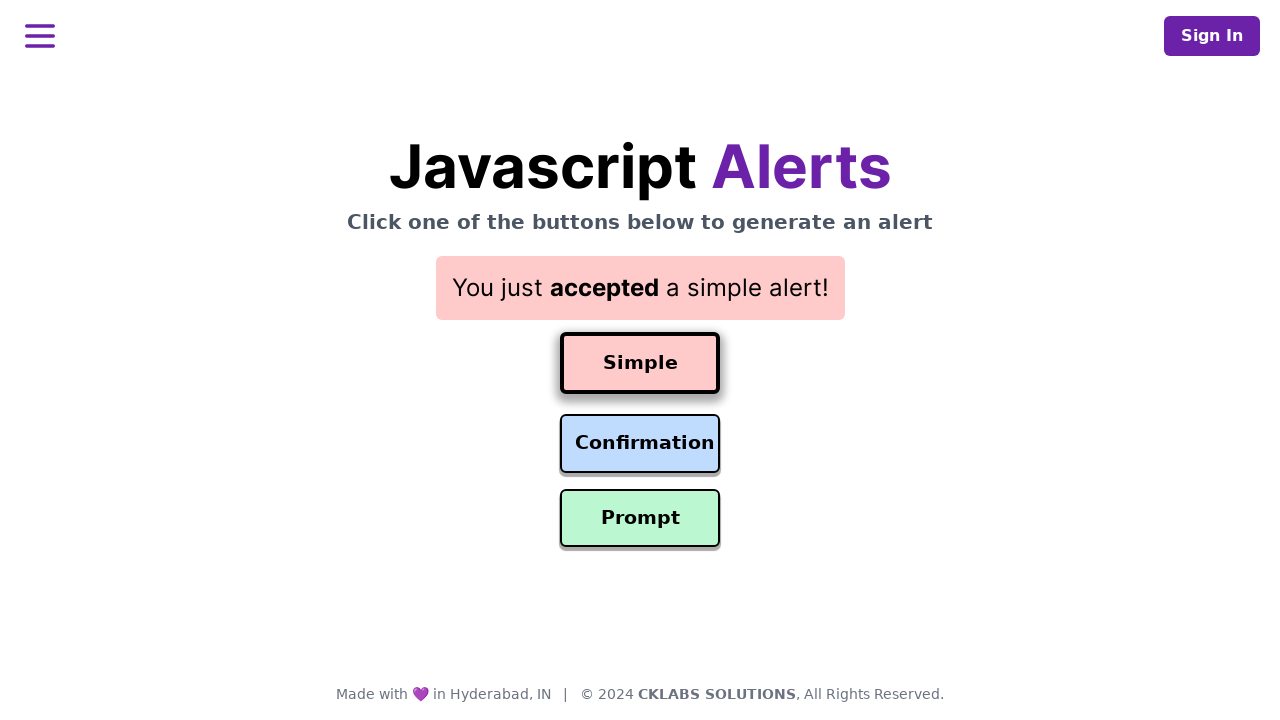

Waited for alert dialog to be processed
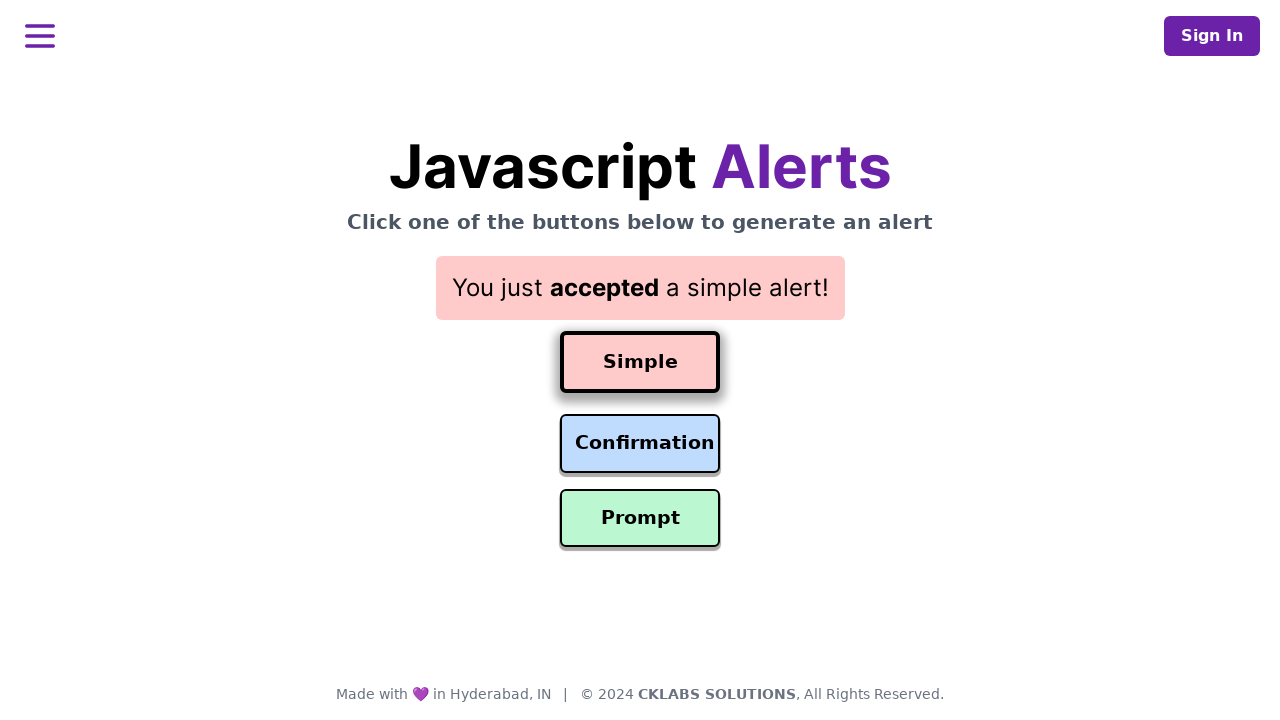

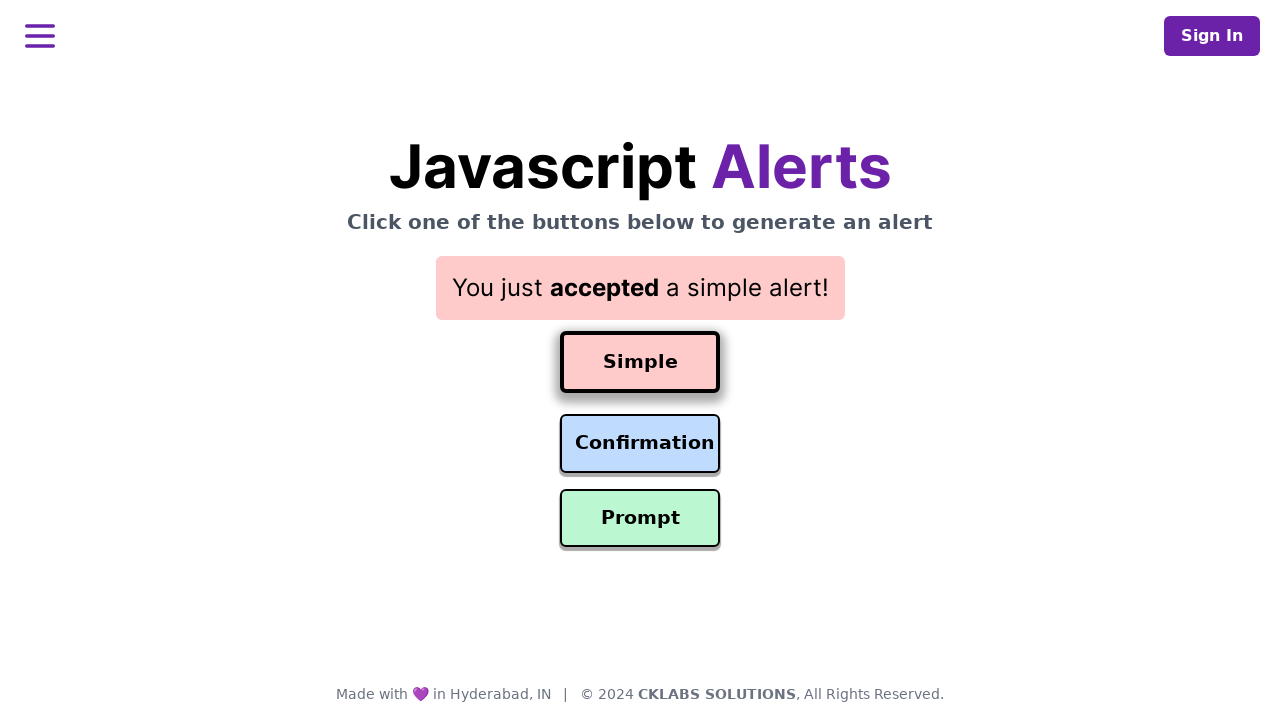